Tests the microstrip calculator by filling in substrate and transmission line parameters (dielectric constant, loss tangent, resistivity, height, thickness, impedance, angle, and frequency) and clicking the synthesize button to calculate the strip width.

Starting URL: https://www.microwaves101.com/calculators/1201-microstrip-calculator

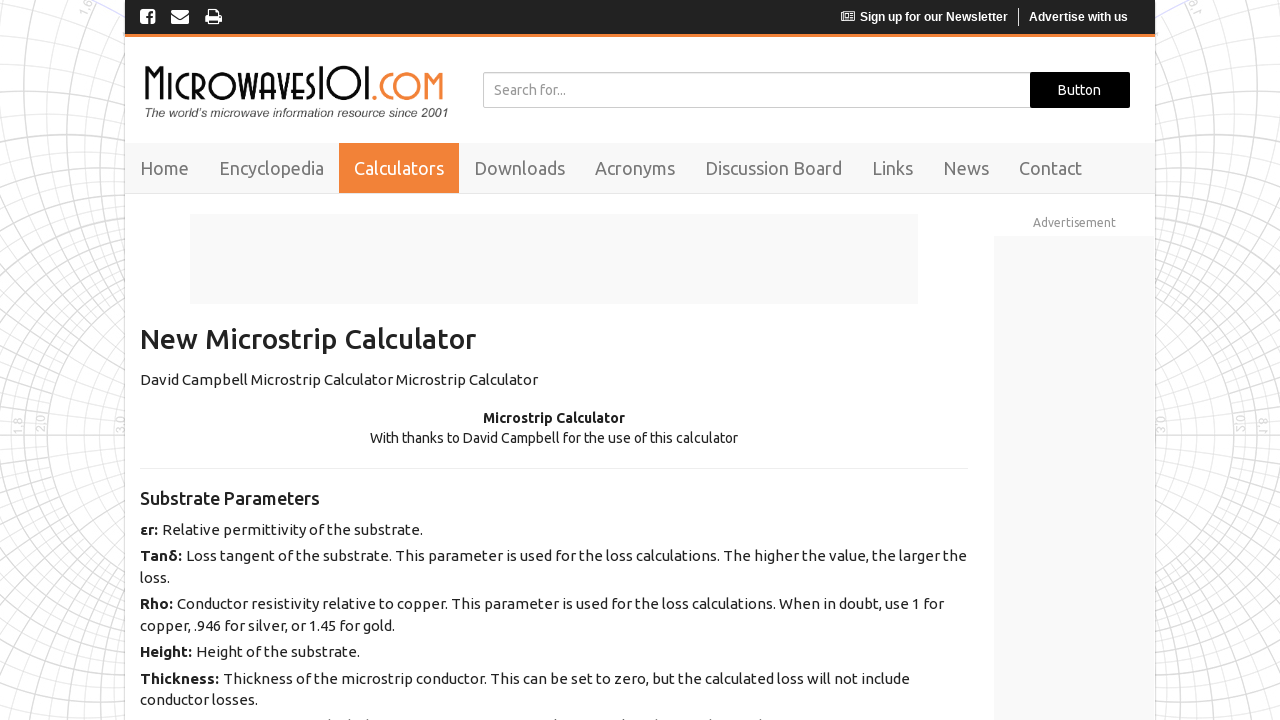

Waited for calculator form to load
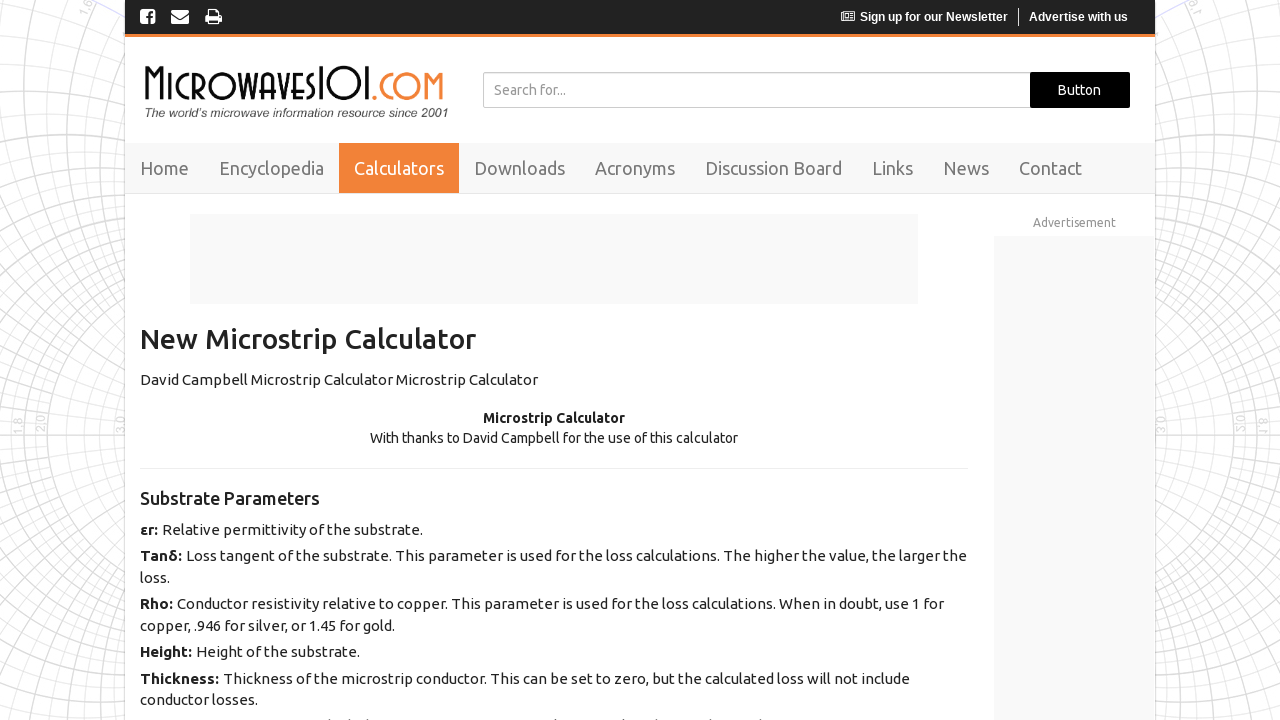

Filled in dielectric constant (Er) with 4.4 on #edt_msEr
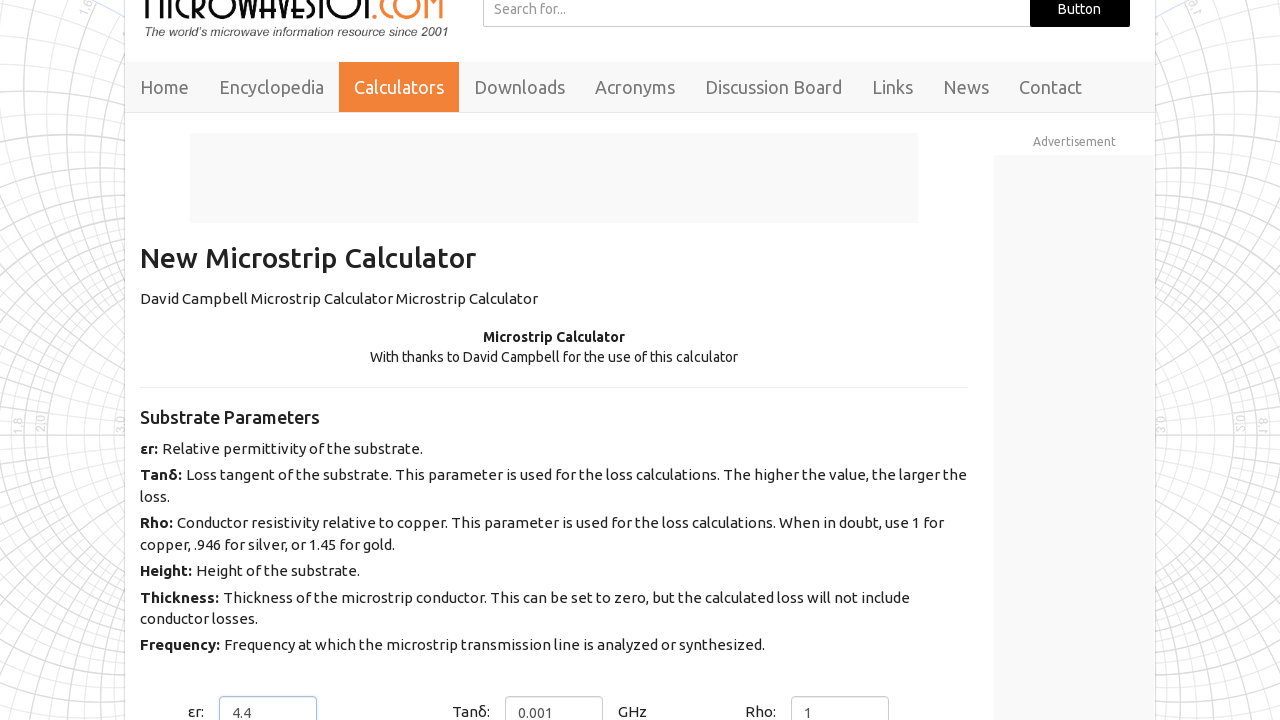

Filled in loss tangent (Tand) with 0.018 on #edt_msTand
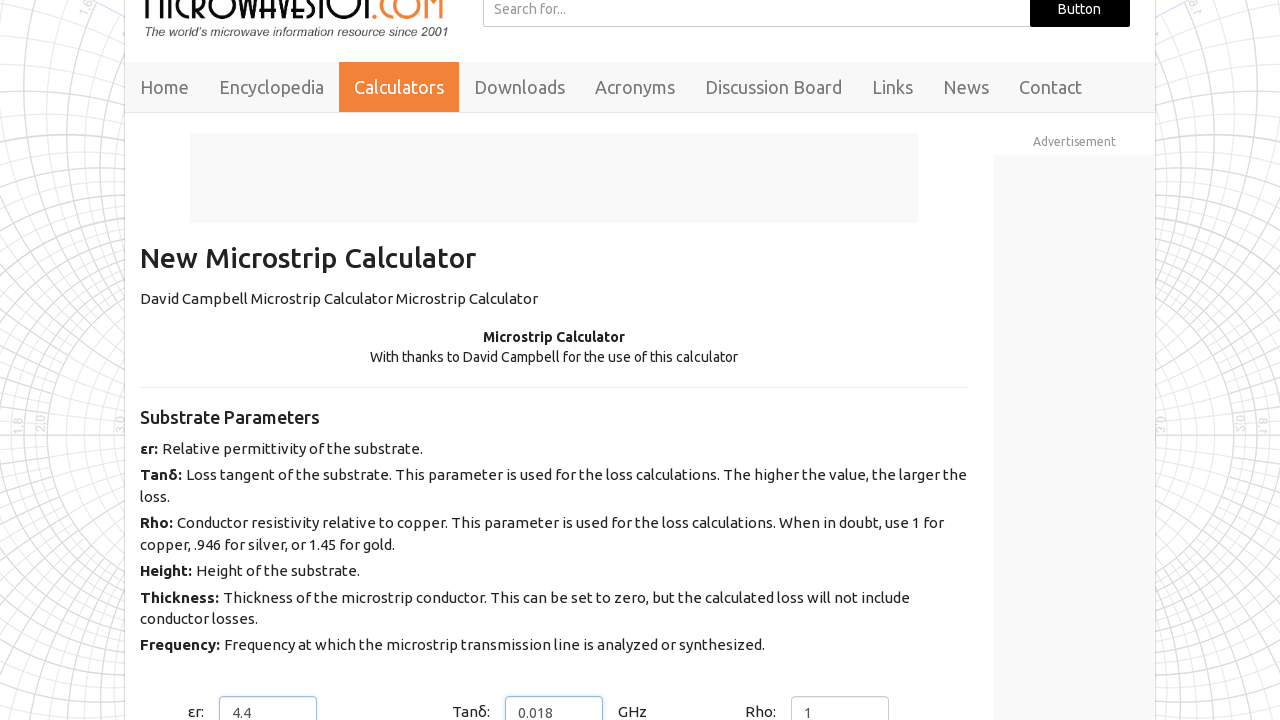

Filled in resistivity (Rho) with 0.7 on #edt_msRho
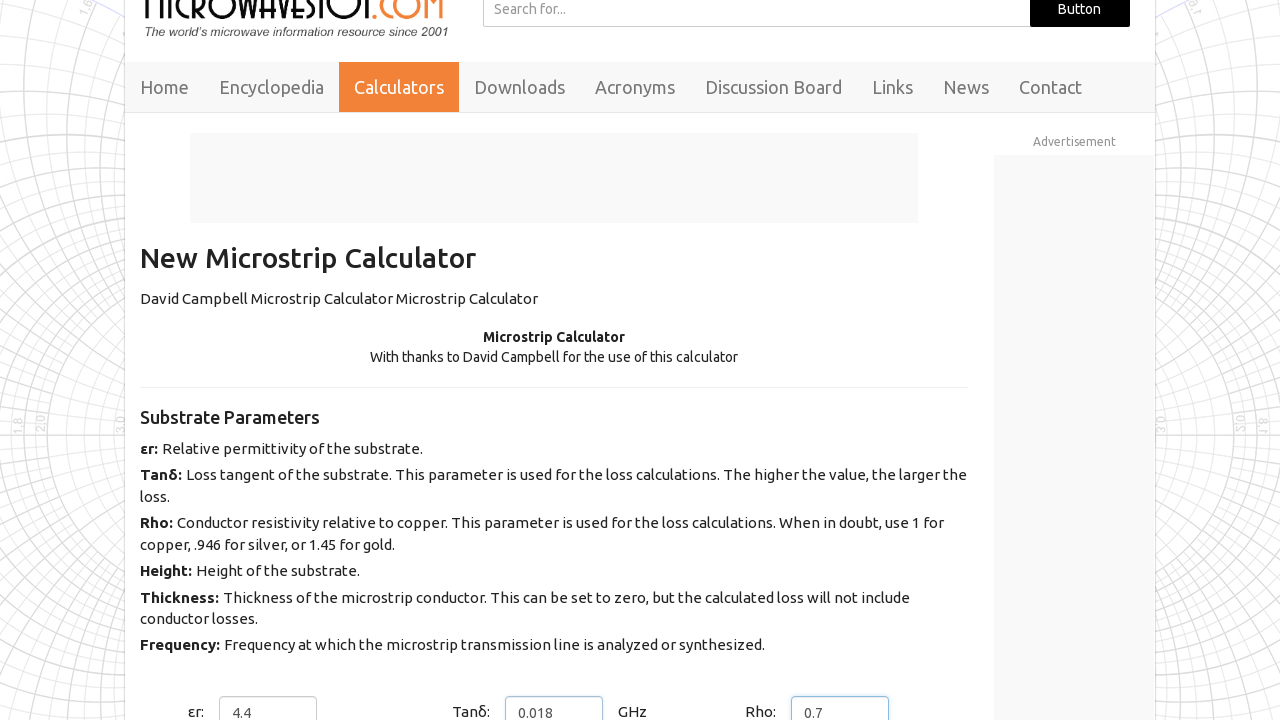

Filled in frequency with 2.5 GHz on #edt_msFreq
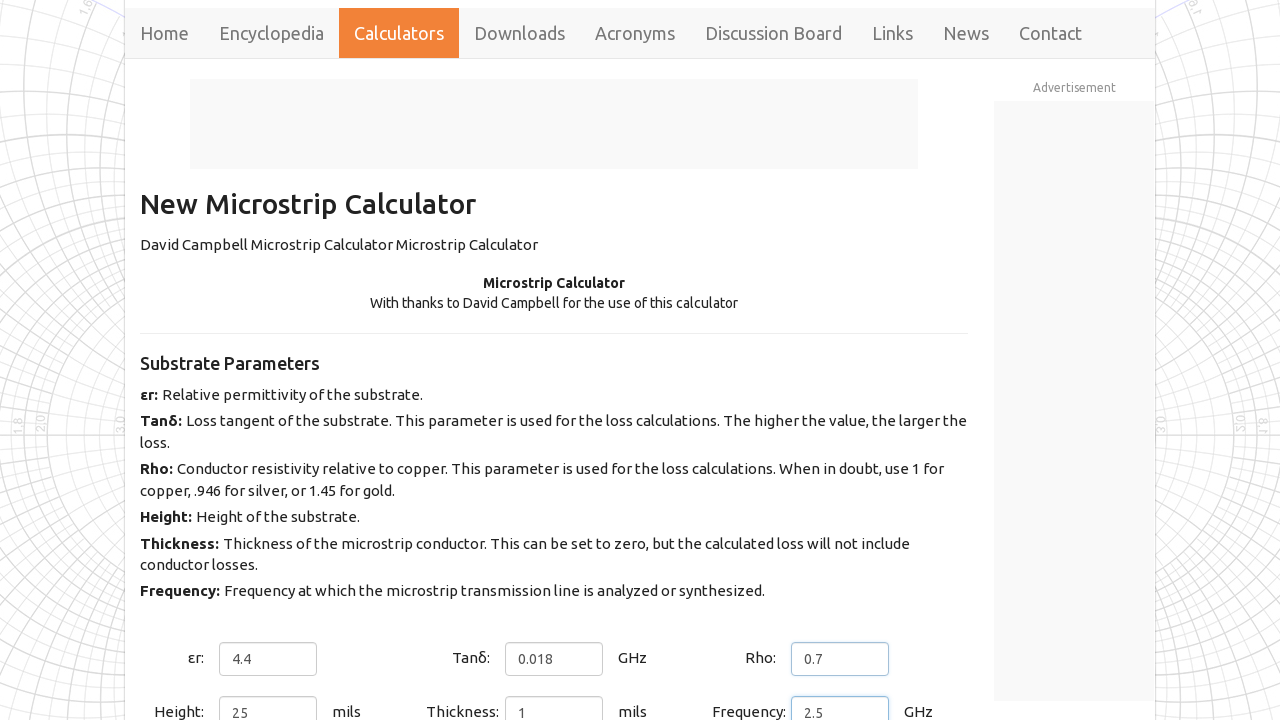

Filled in substrate height with 2362.2 mils on #edt_msHeight
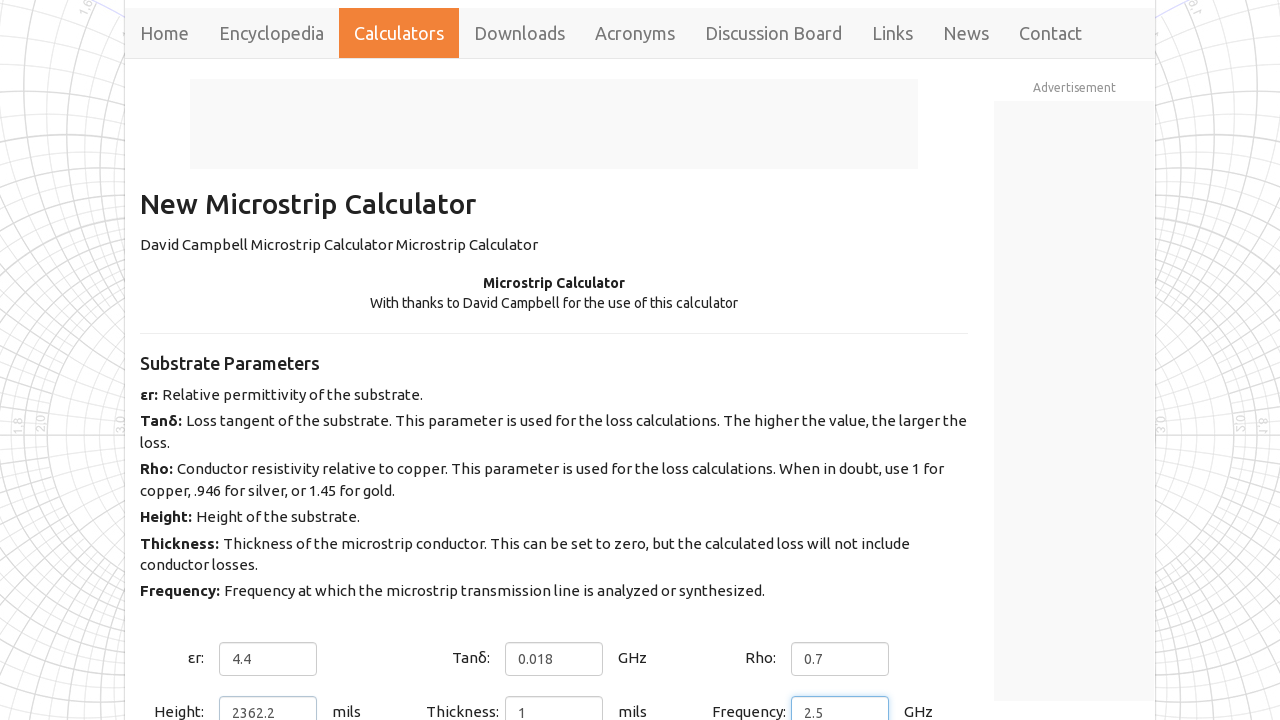

Filled in conductor thickness with 1.55 mils on #edt_msThickness
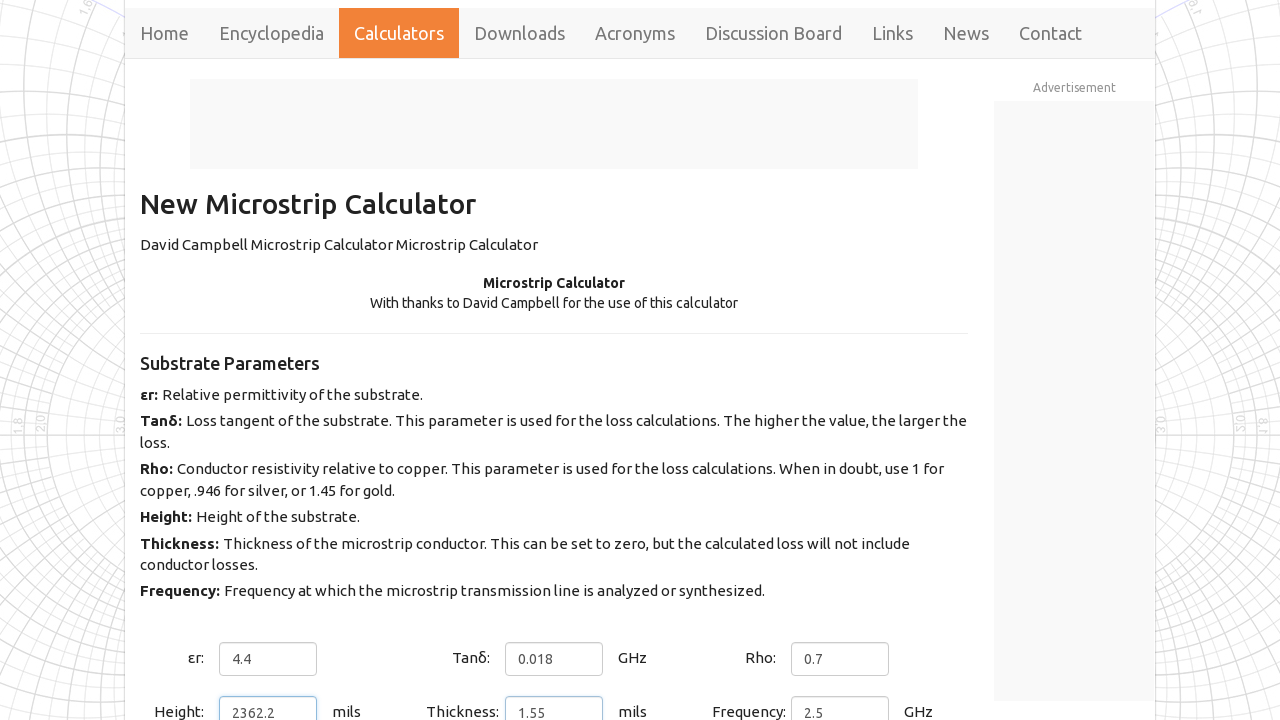

Filled in target impedance (Z0) with 50 ohms on #edt_msZo
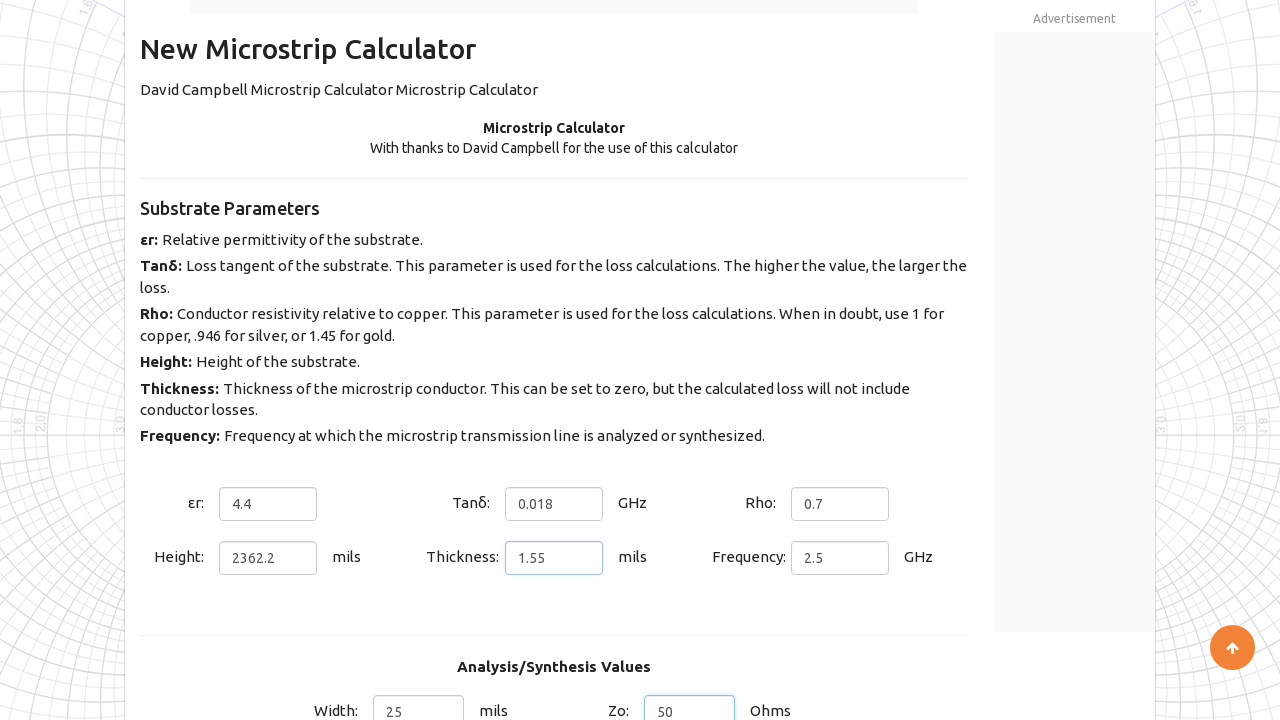

Filled in electrical angle with 90 degrees on #edt_msAngle
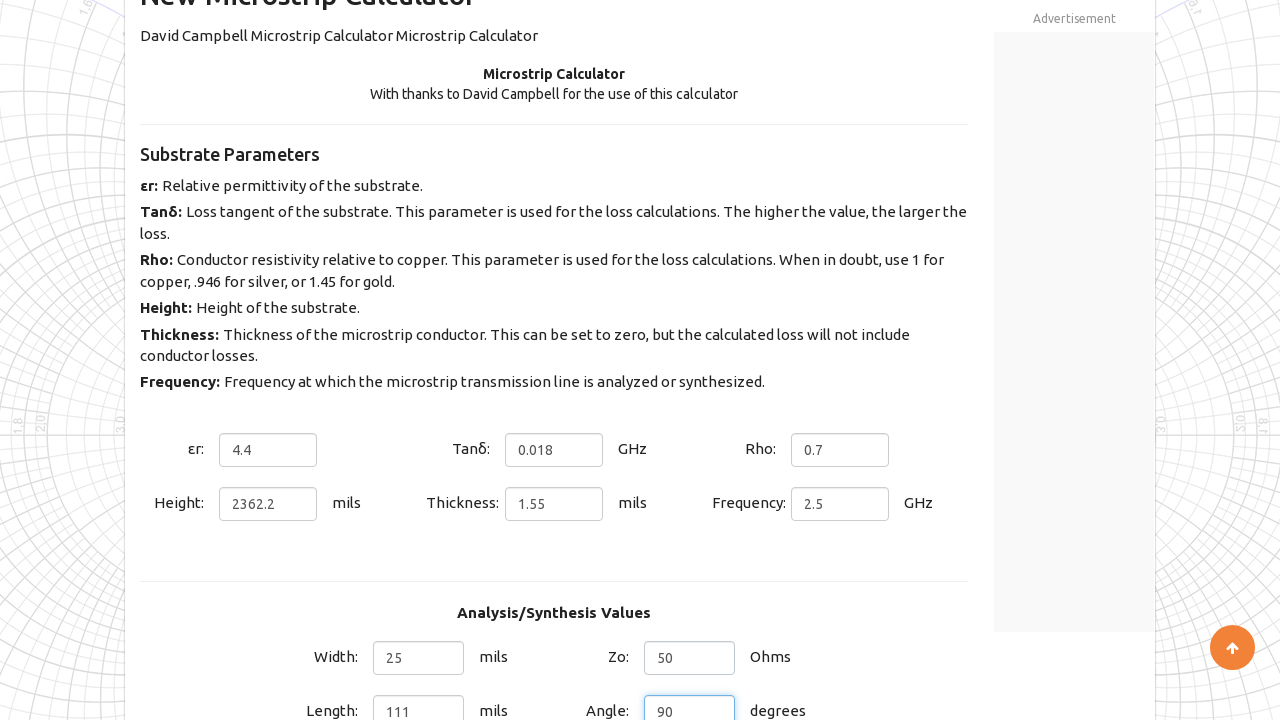

Clicked the synthesize button to calculate strip width at (690, 360) on #btn_ms_synthesize
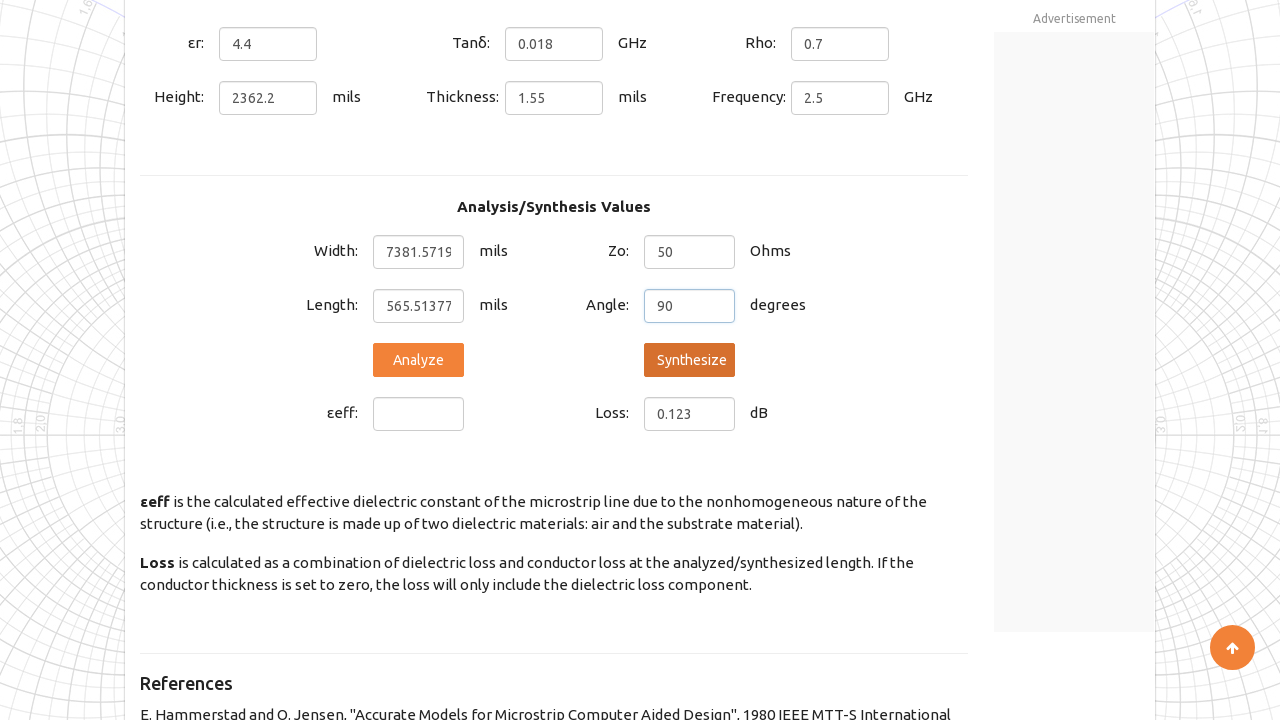

Waited 500ms for calculation to process
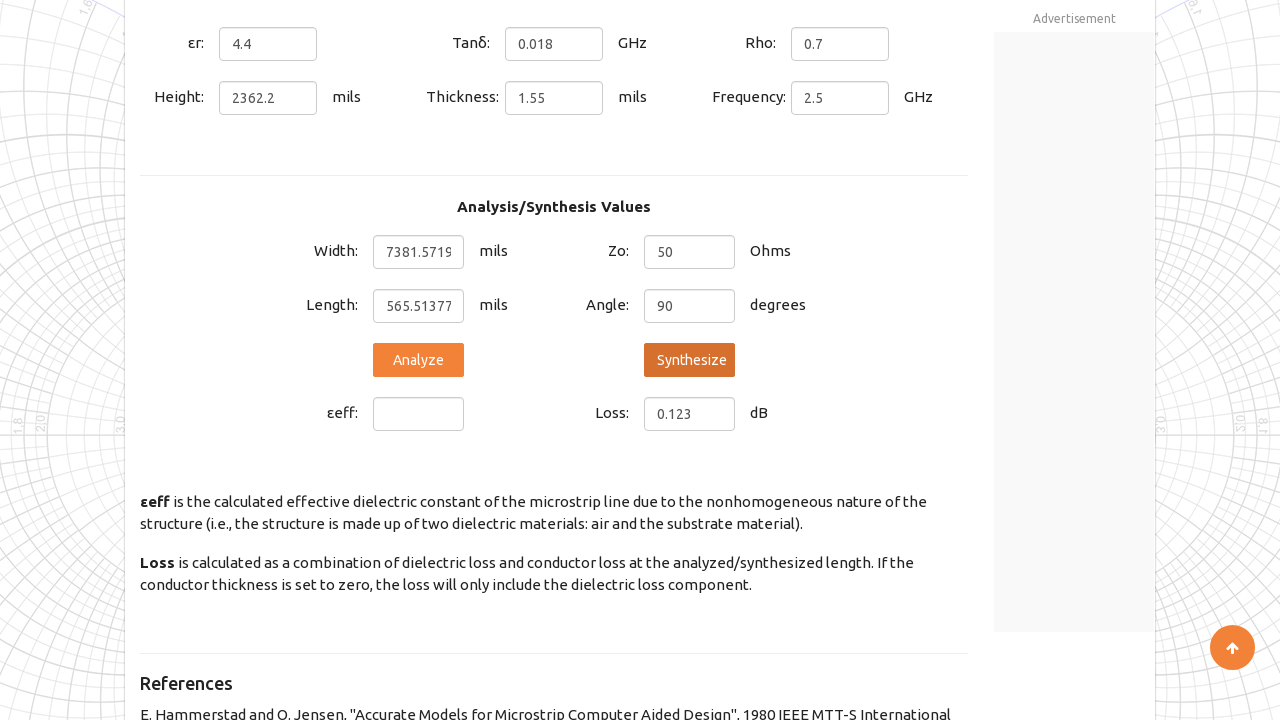

Width field appeared with calculated result
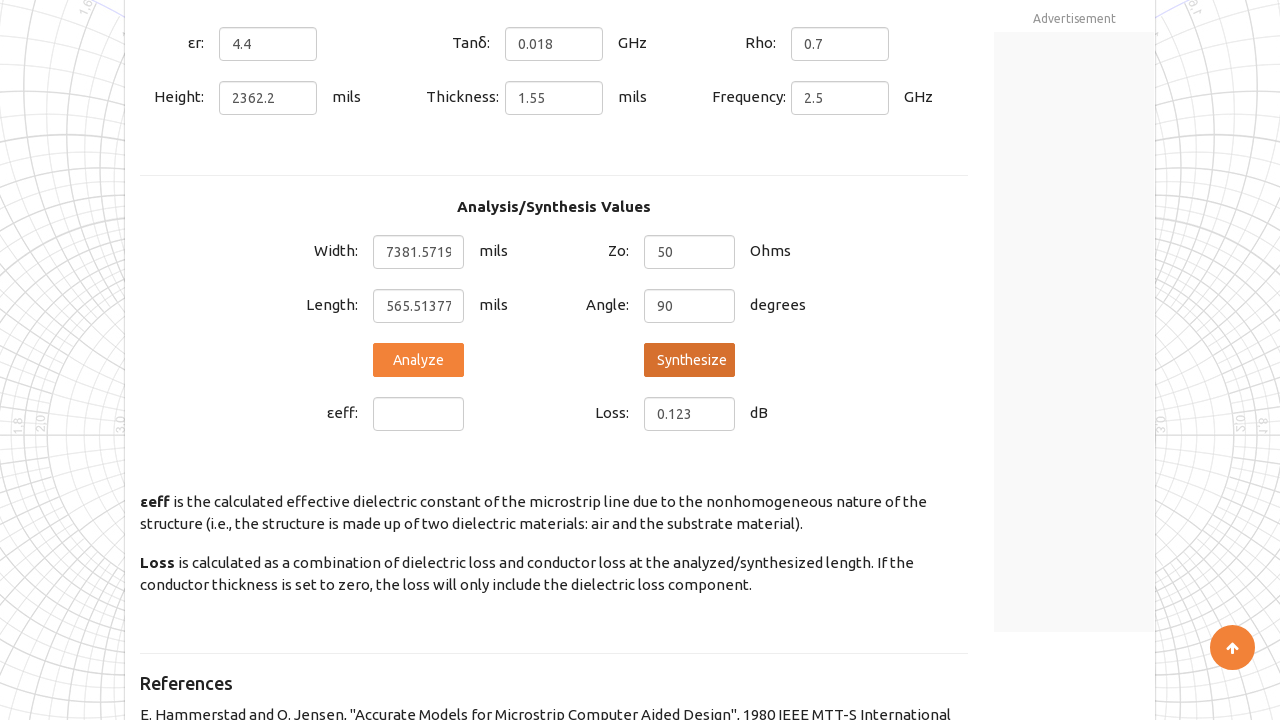

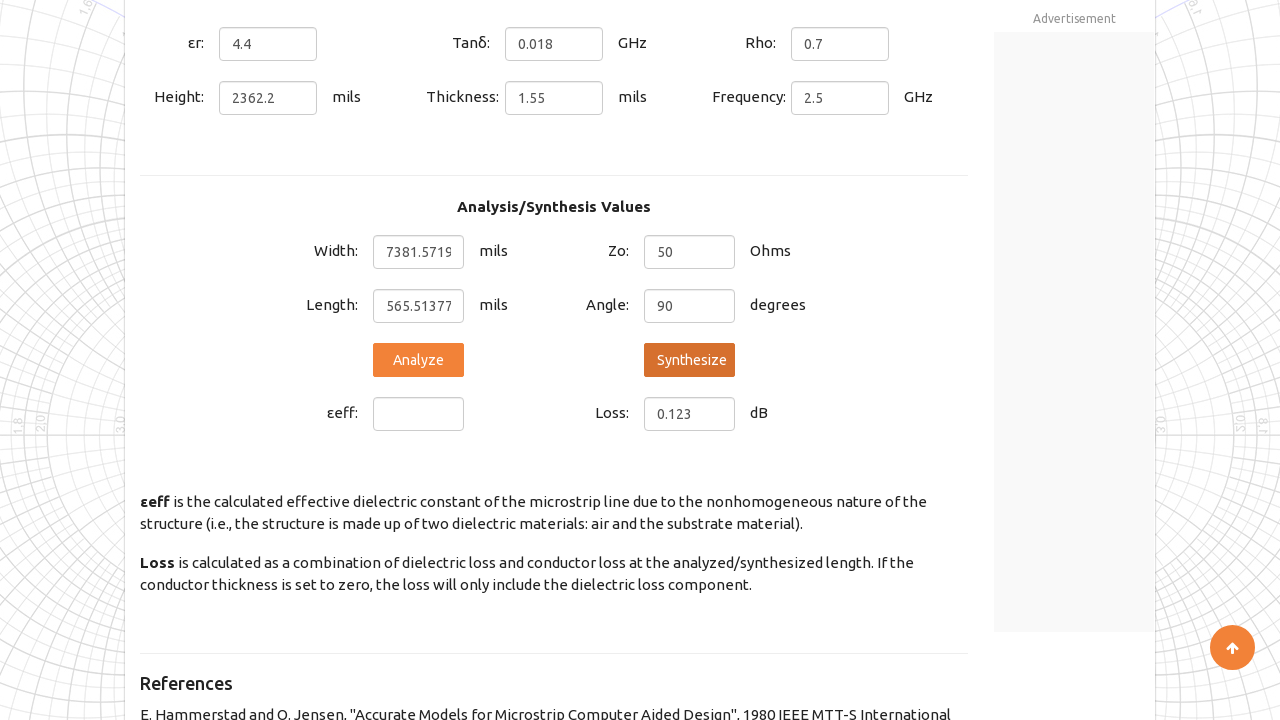